Tests filtering items in a table by selecting page size to show 20 items and verifying that items containing "Beans" are displayed with their prices.

Starting URL: https://rahulshettyacademy.com/seleniumPractise/#/offers

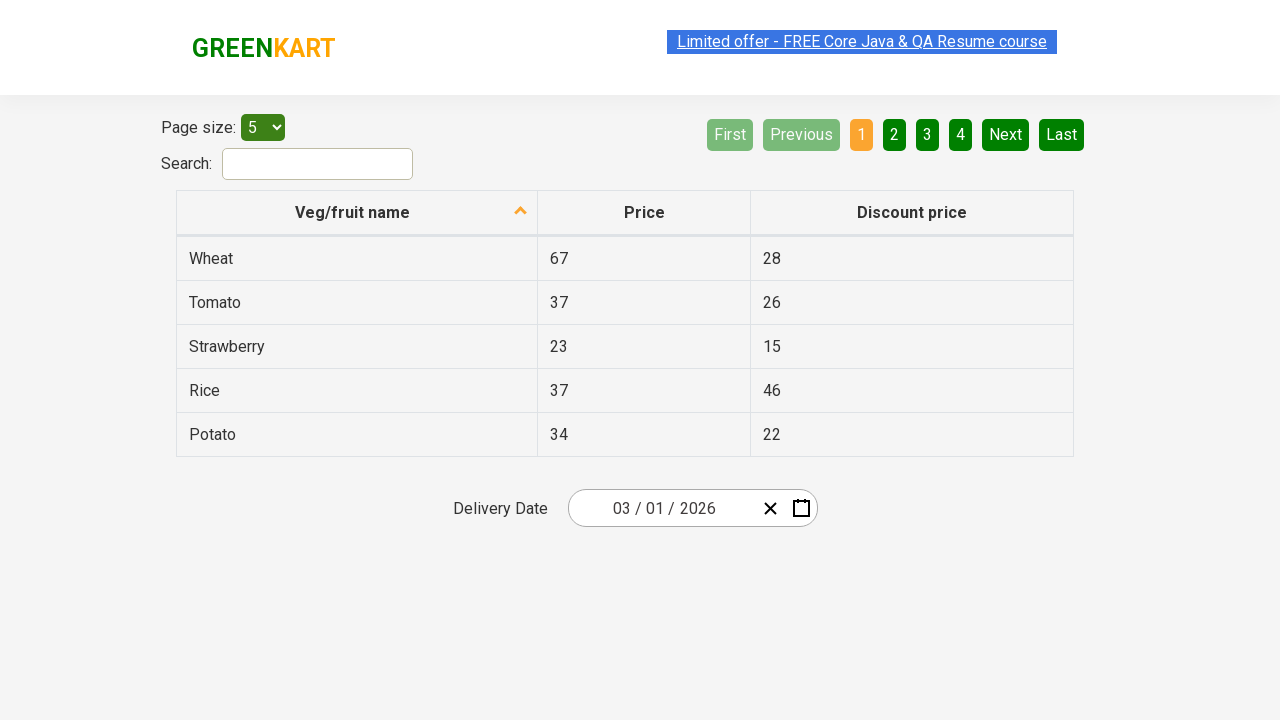

Selected page size option to display 20 items per page on #page-menu
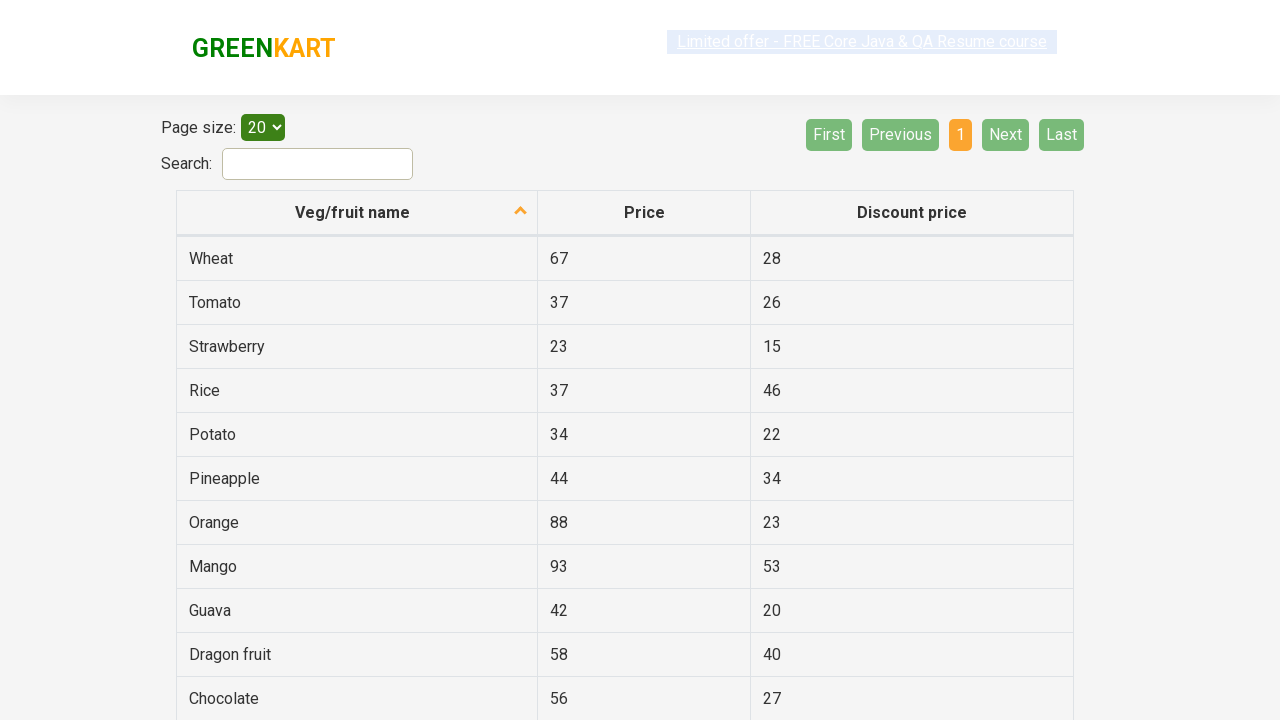

Table items loaded successfully
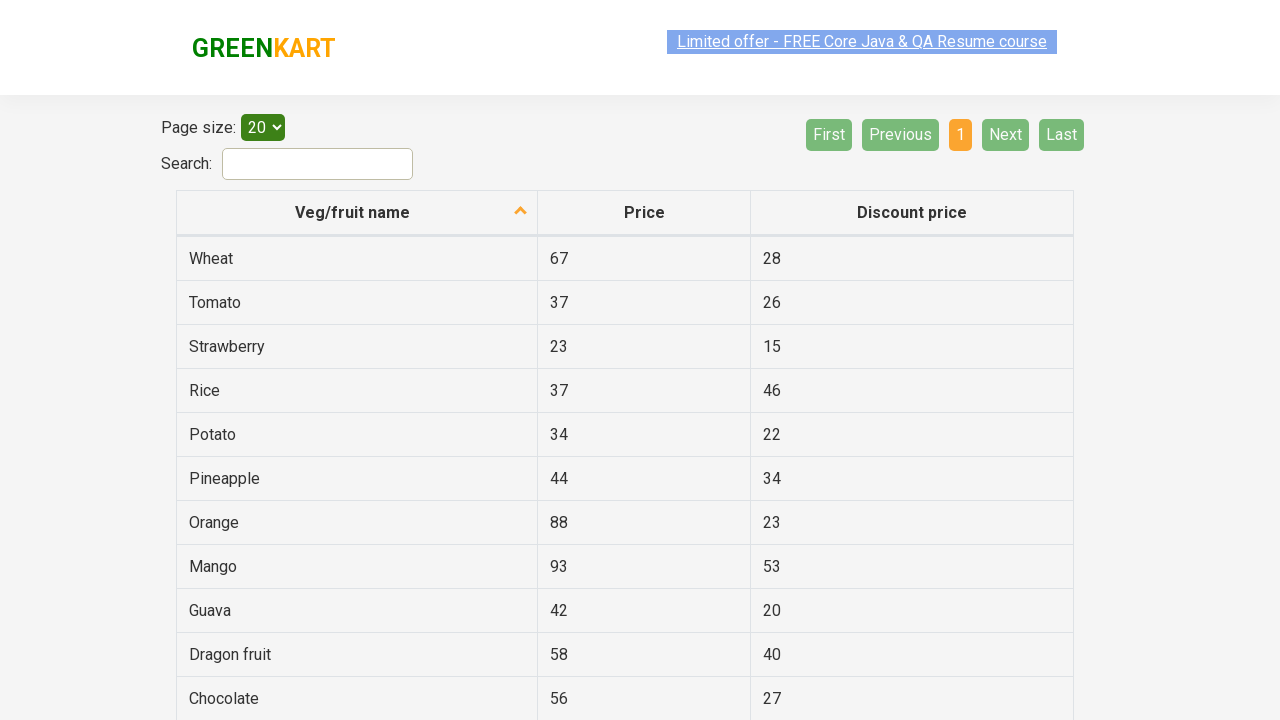

Verified that items containing 'Beans' are displayed in the table with prices
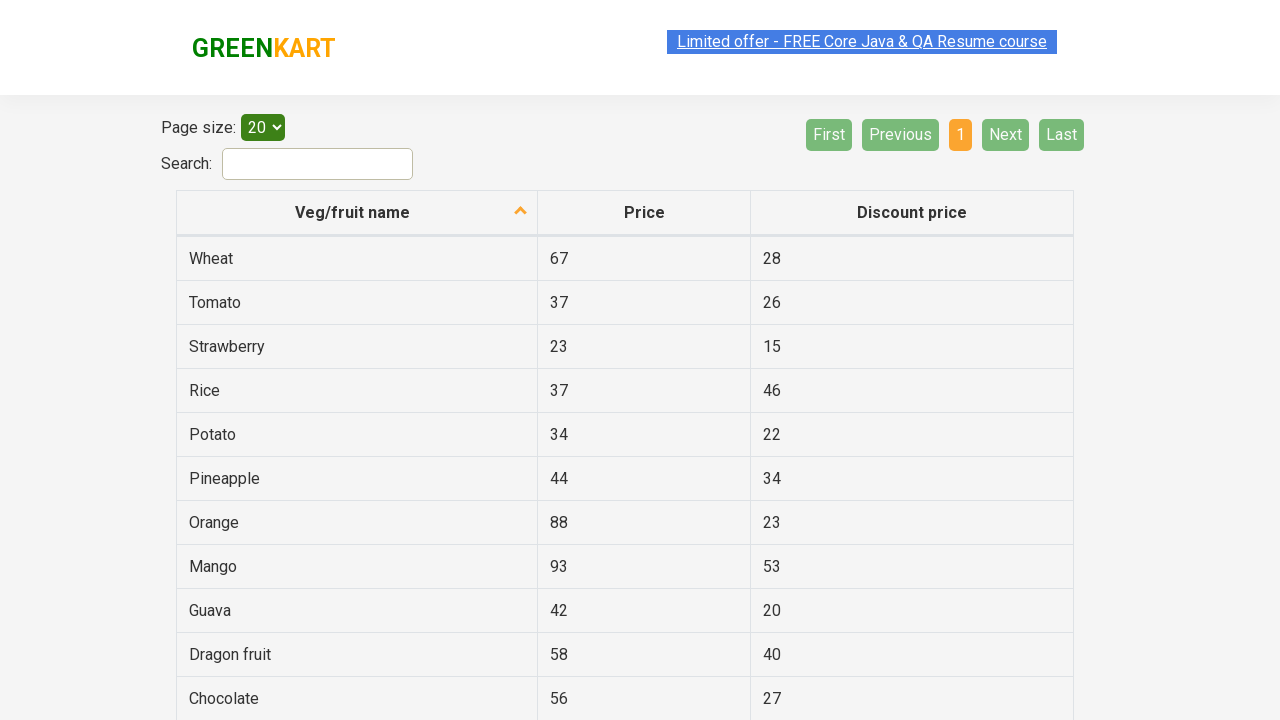

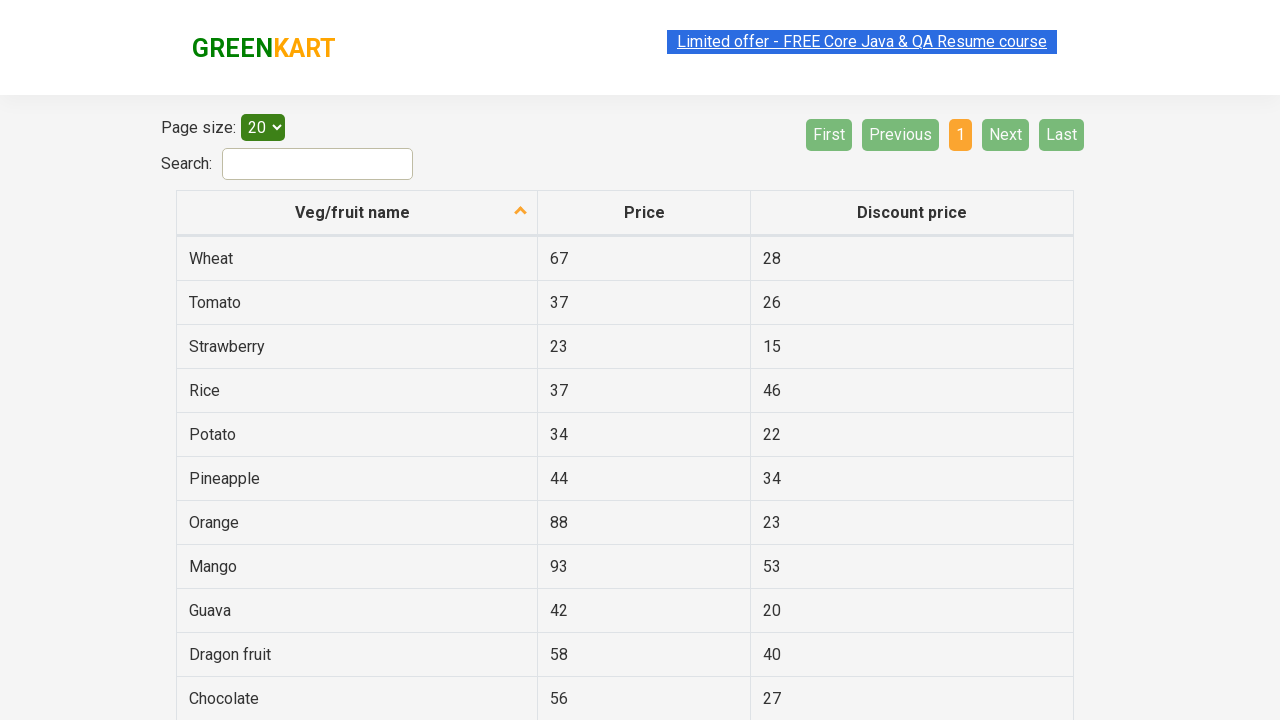